Tests sorting the Due column on table2 which has helpful class attributes in the markup

Starting URL: http://the-internet.herokuapp.com/tables

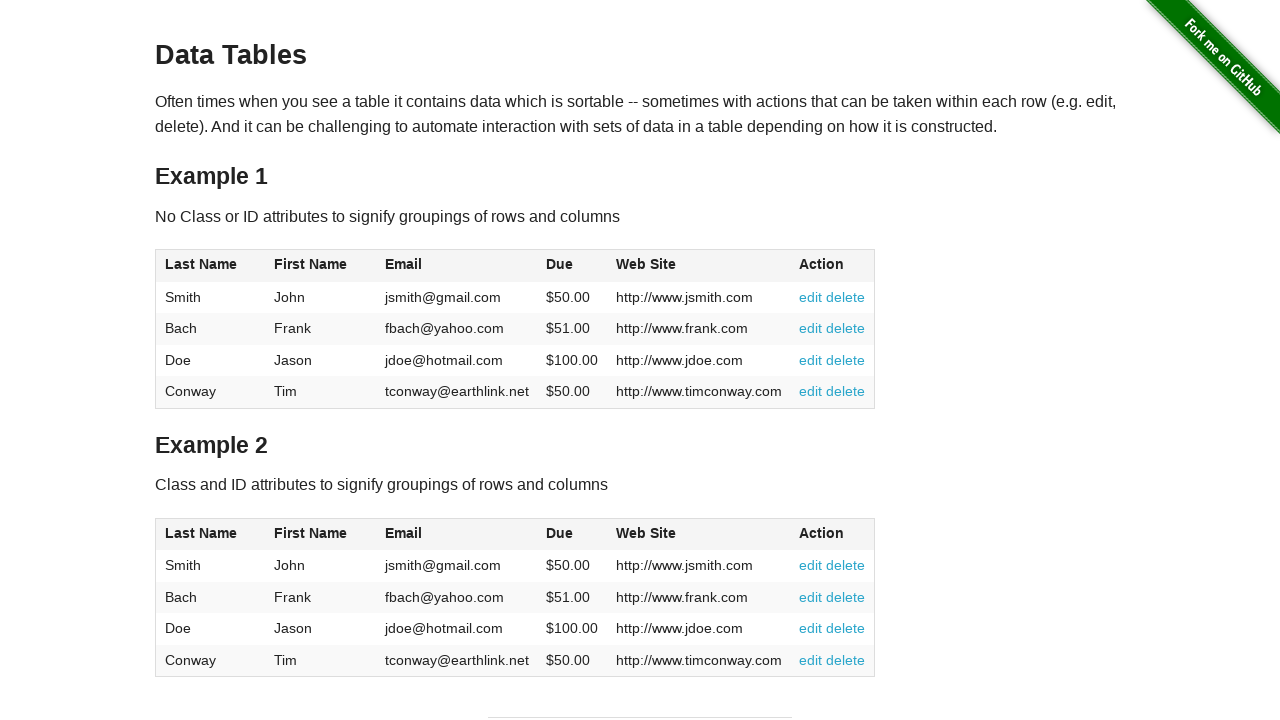

Clicked the Due column header in table2 to sort at (560, 533) on #table2 thead .dues
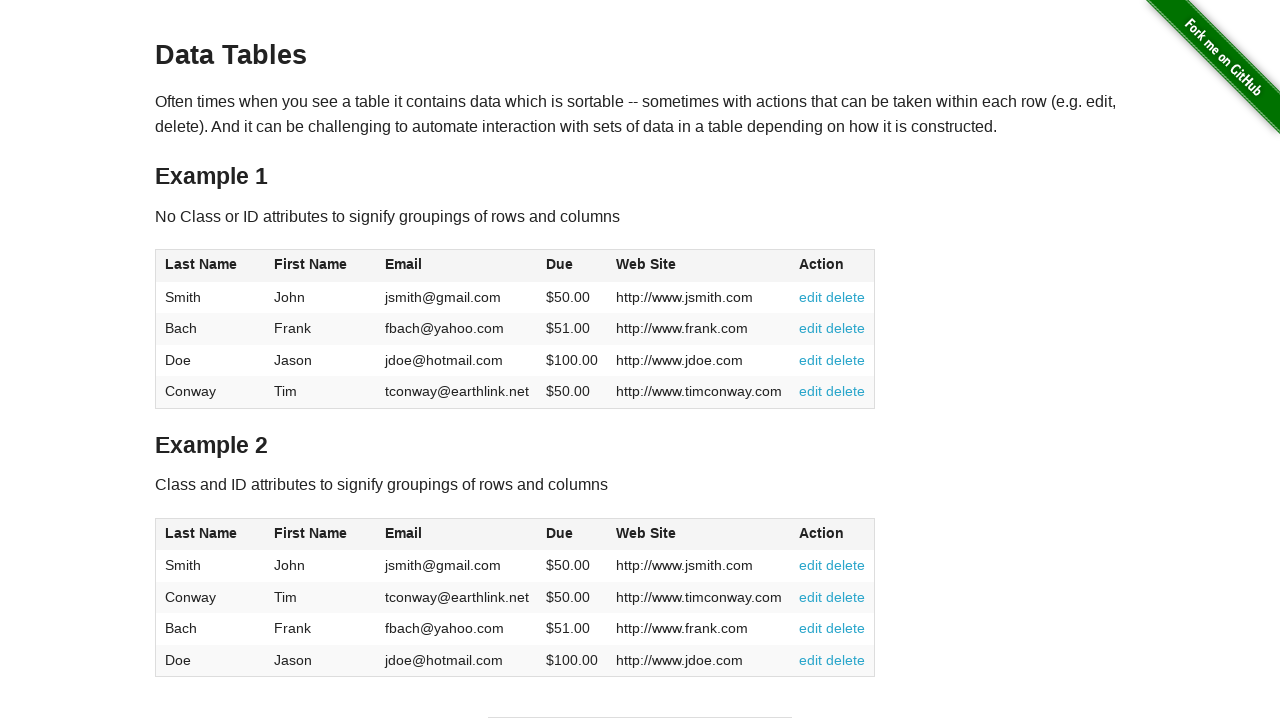

Table2 data loaded and sorted by Due column
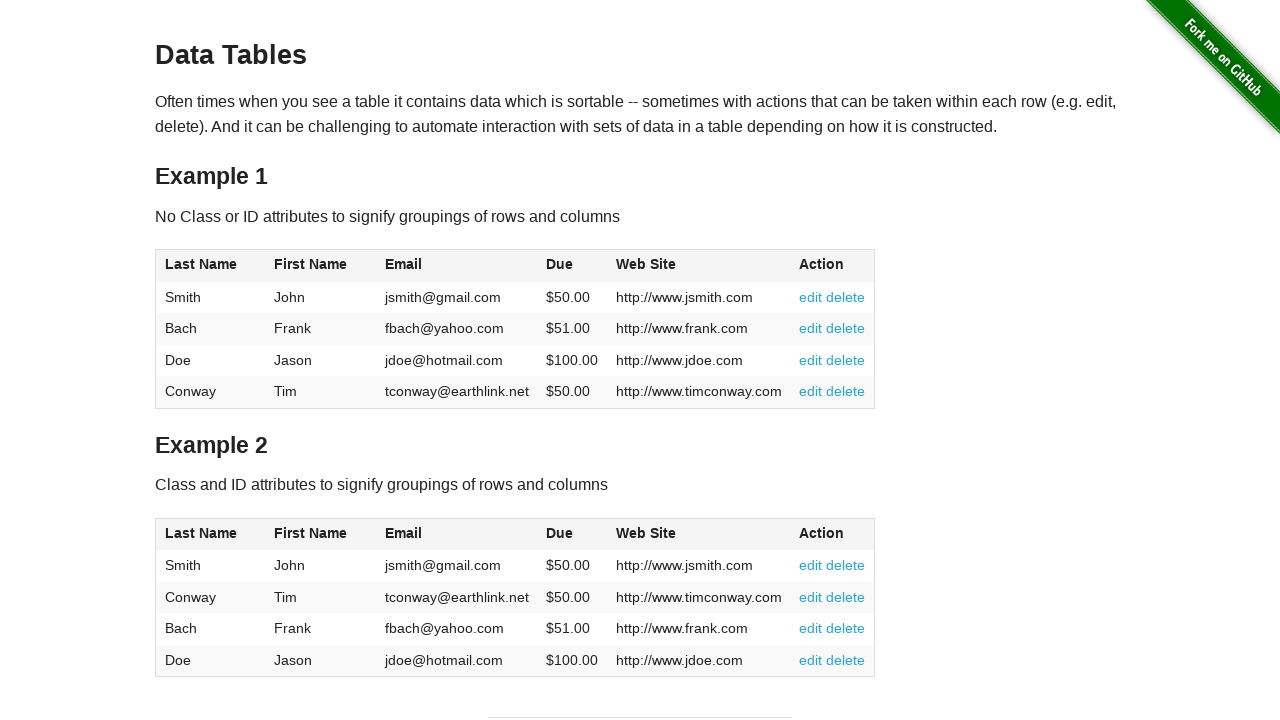

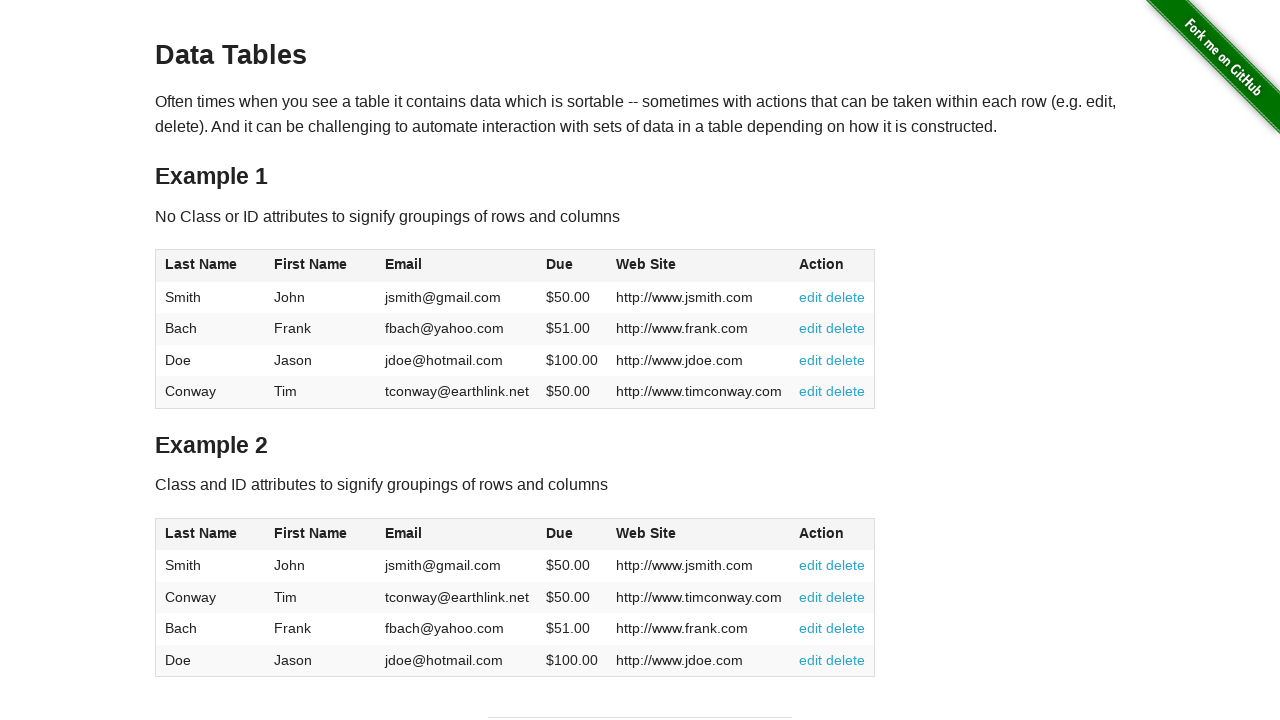